Tests form input by navigating to a practice automation website and entering a name in the name field

Starting URL: https://rahulshettyacademy.com/AutomationPractice/

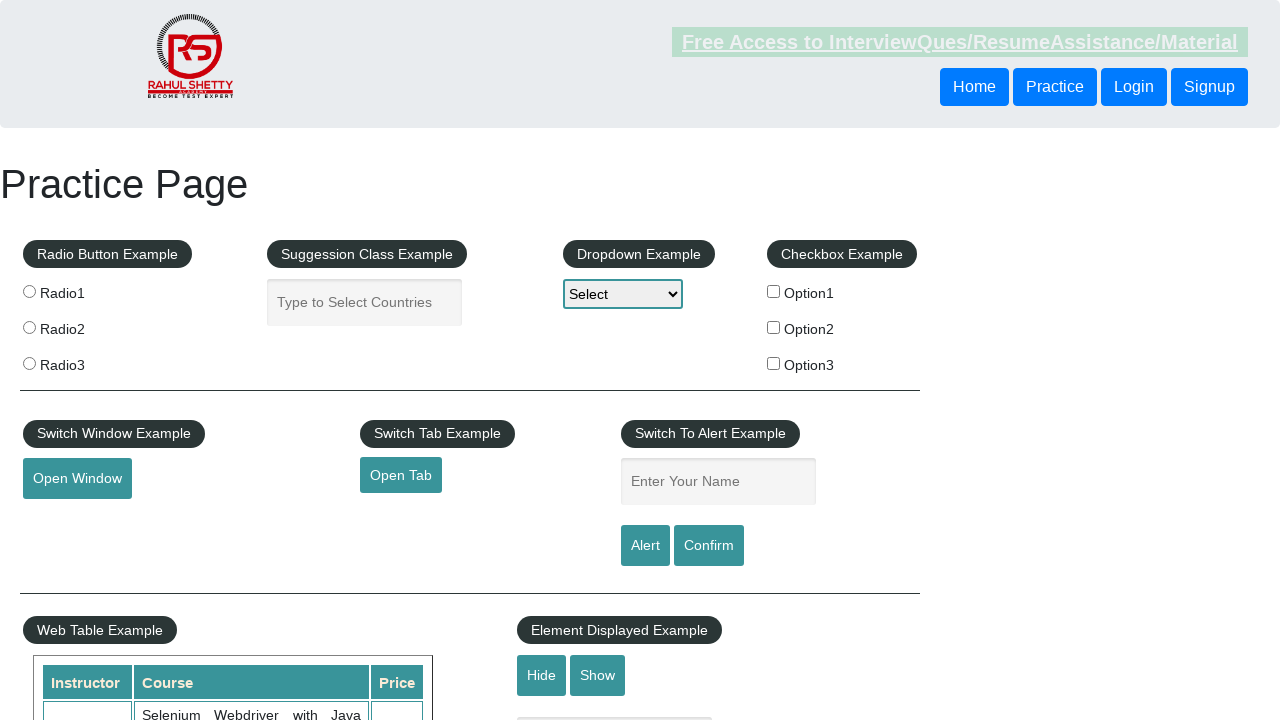

Filled name field with 'Dan' on #name
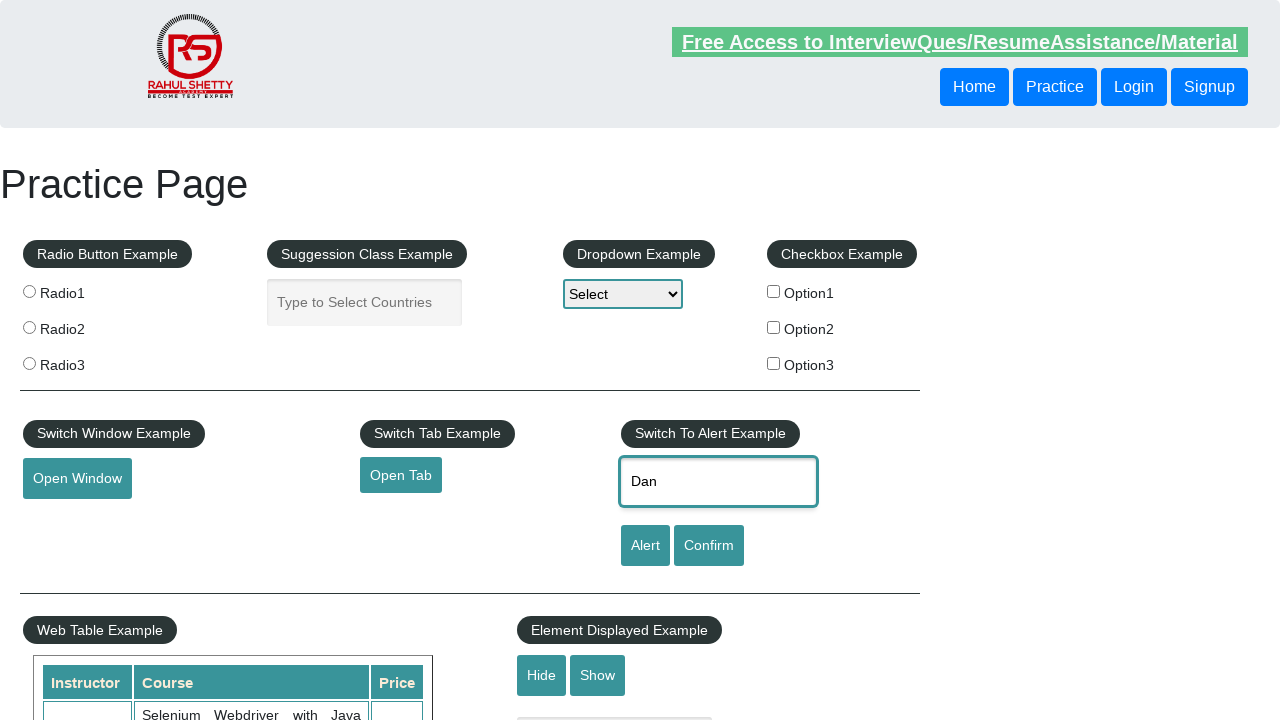

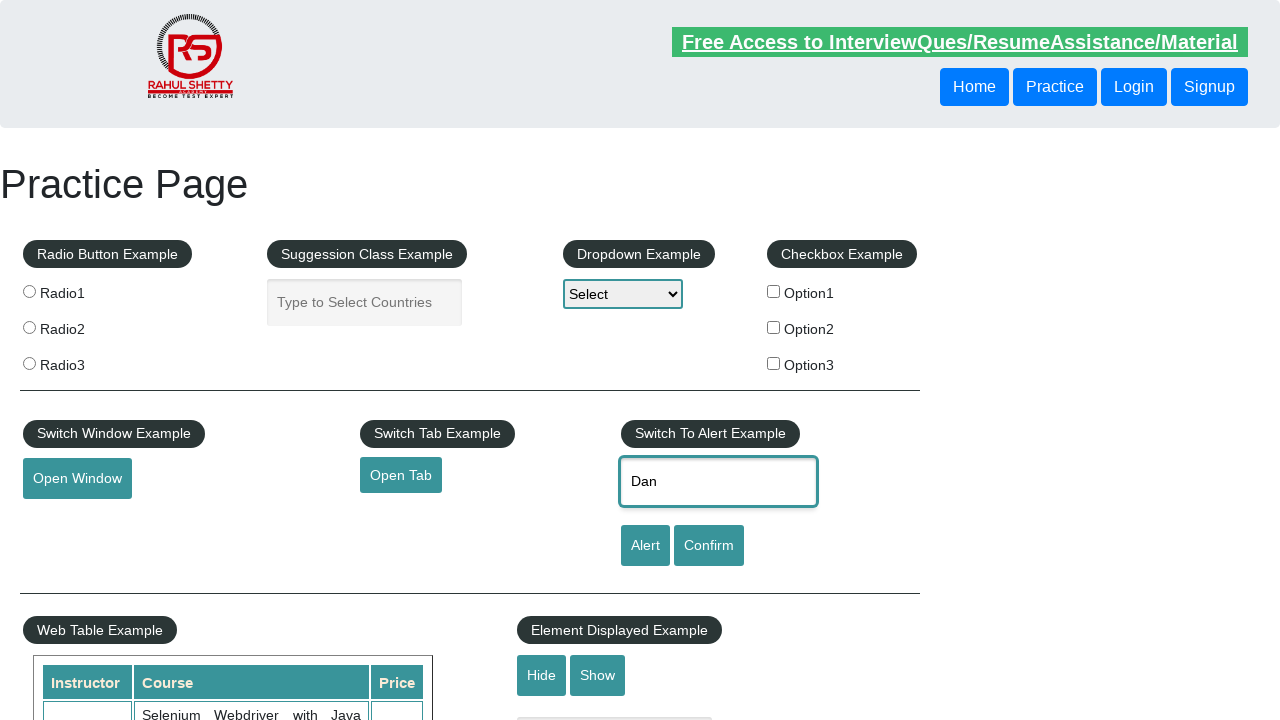